Tests the contact form functionality on demoblaze.com by filling in email, name, and message fields, then submitting the form and handling the confirmation dialog.

Starting URL: https://www.demoblaze.com/

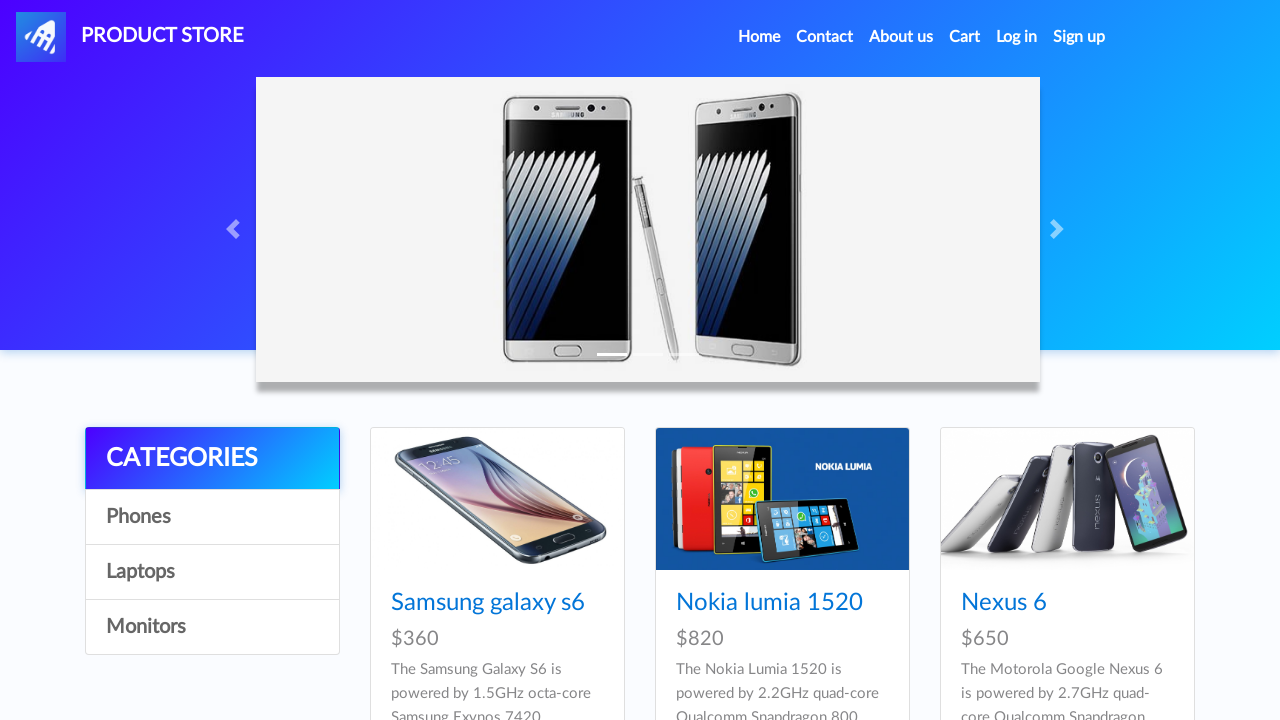

Clicked Contact link in navigation at (825, 37) on internal:role=link[name="Contact"i]
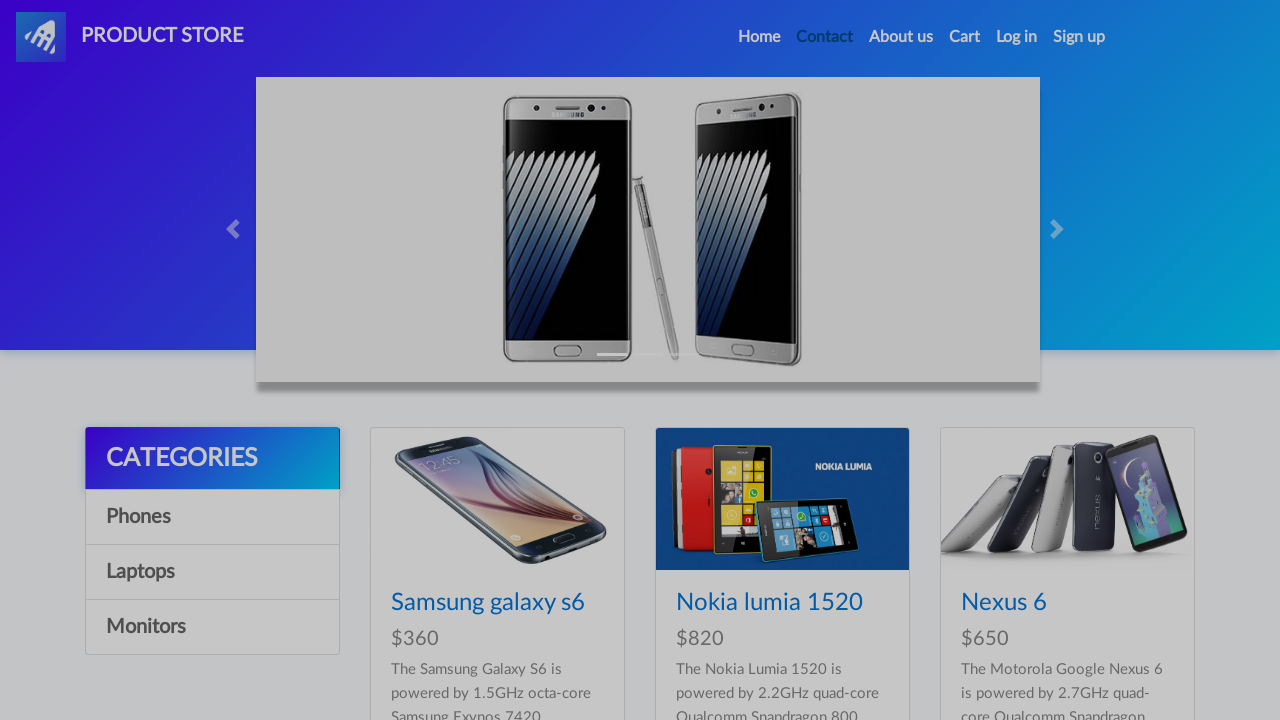

Clicked recipient email field at (640, 171) on #recipient-email
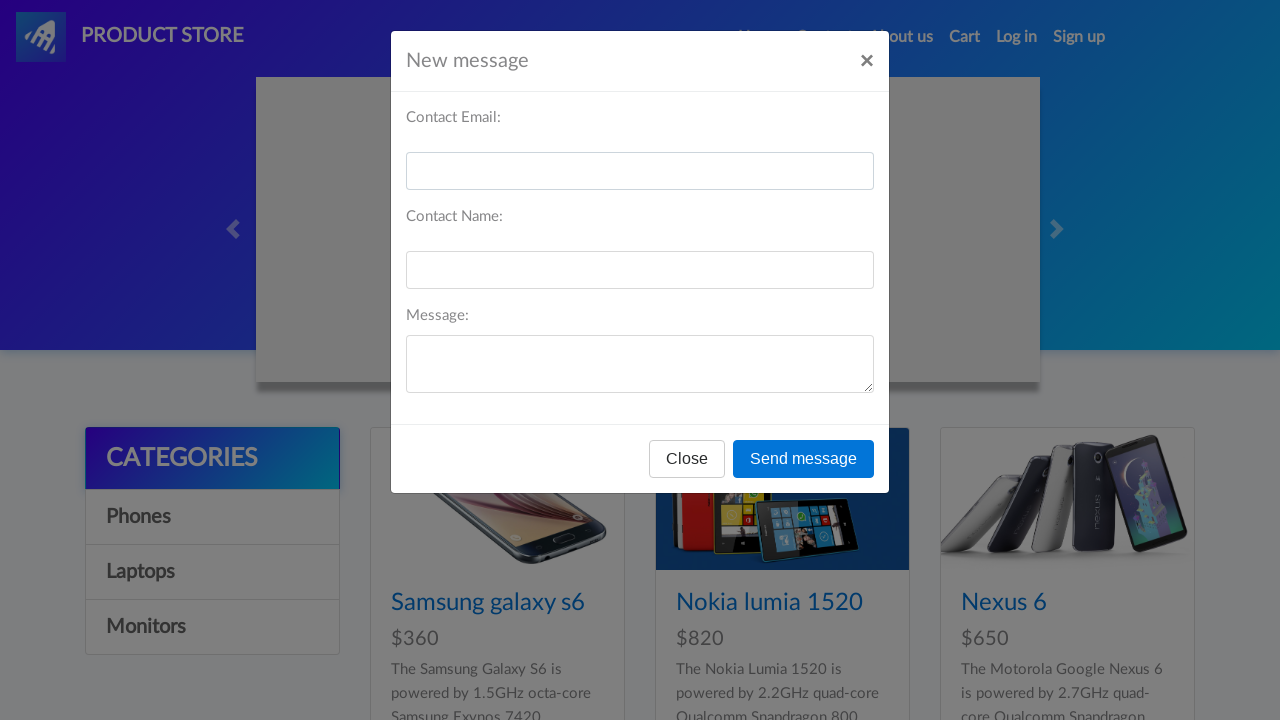

Filled recipient email field with 'testuser847@gmail.com' on #recipient-email
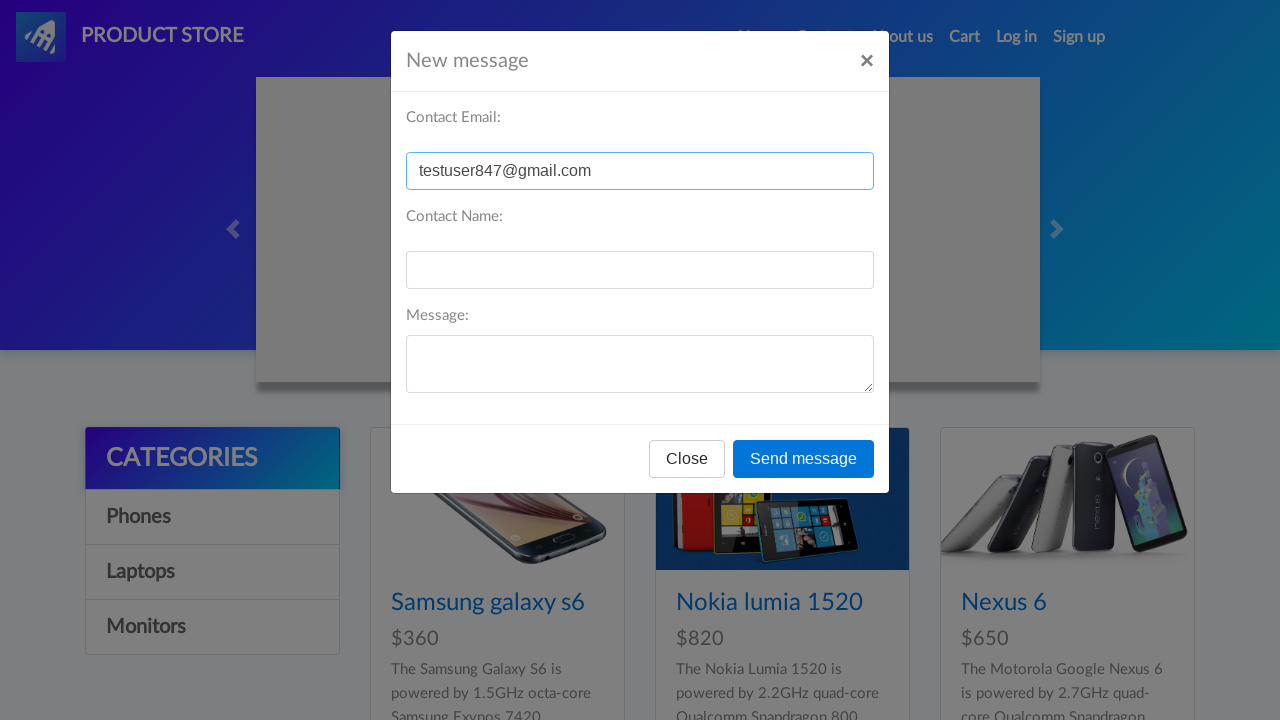

Clicked Contact Email name field at (640, 270) on internal:label="Contact Email:"i
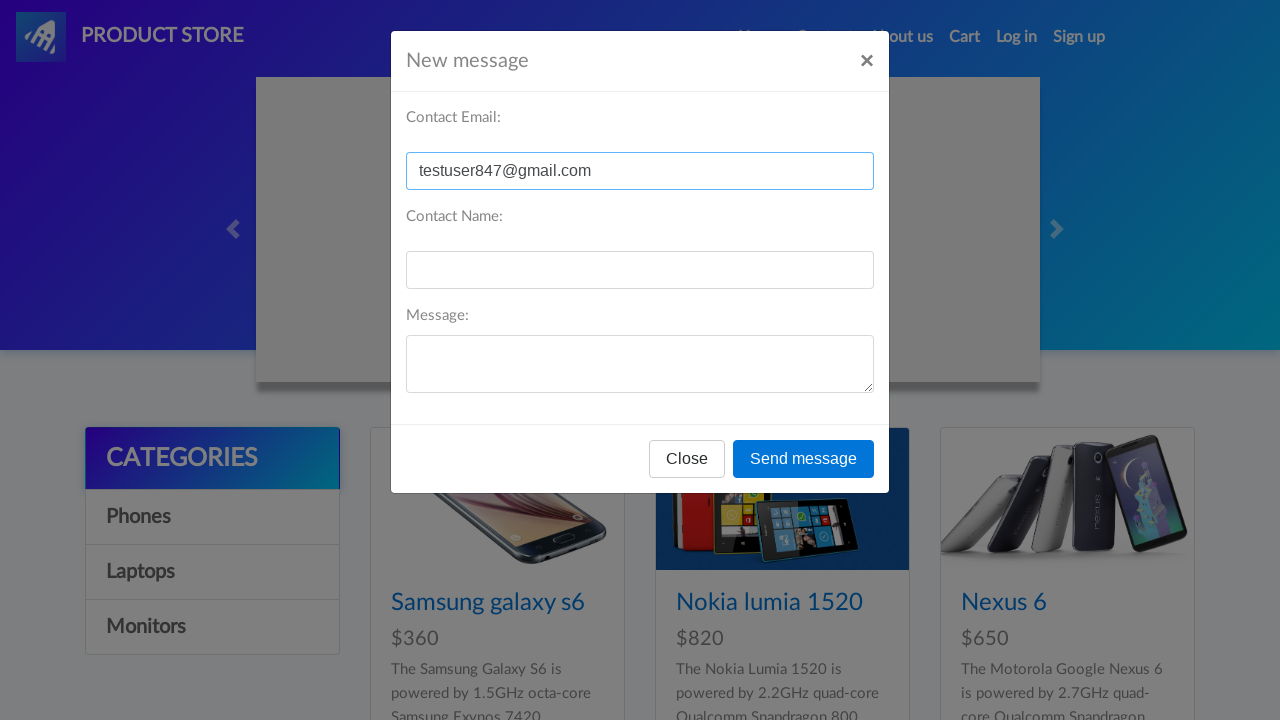

Filled Contact Email field with 'TestUser' on internal:label="Contact Email:"i
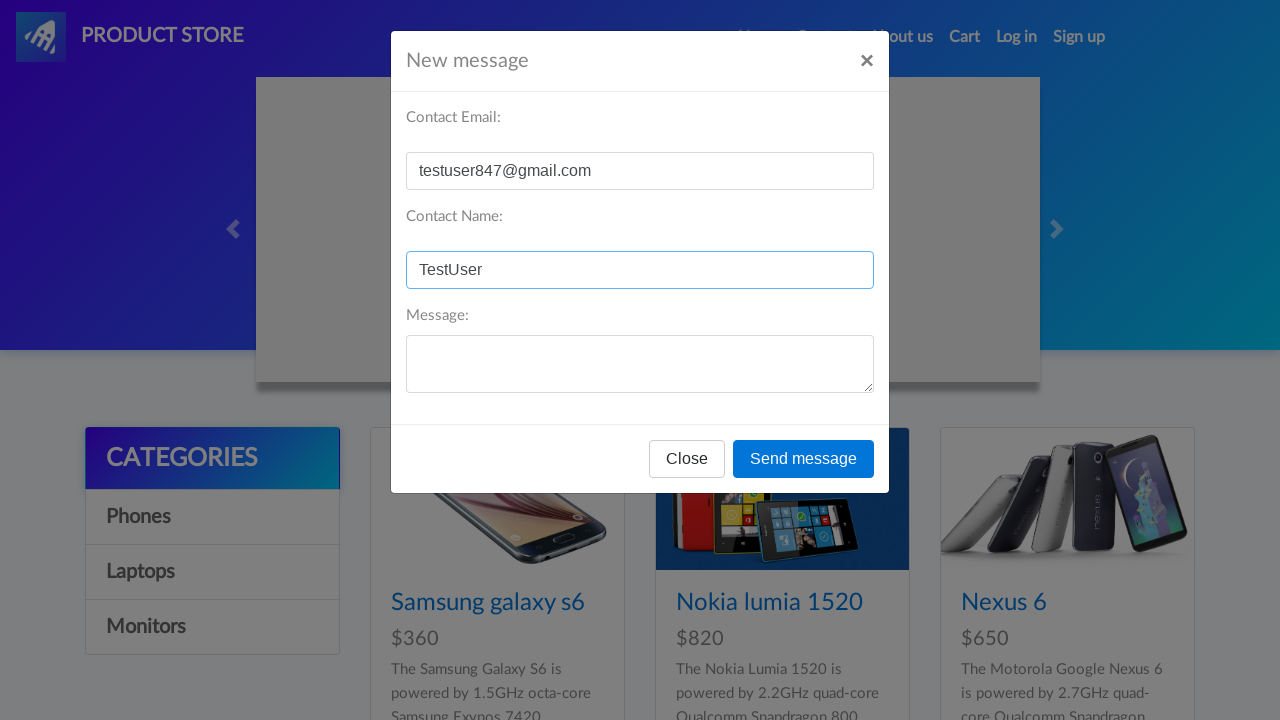

Clicked Message field at (640, 364) on internal:label="Message:"i
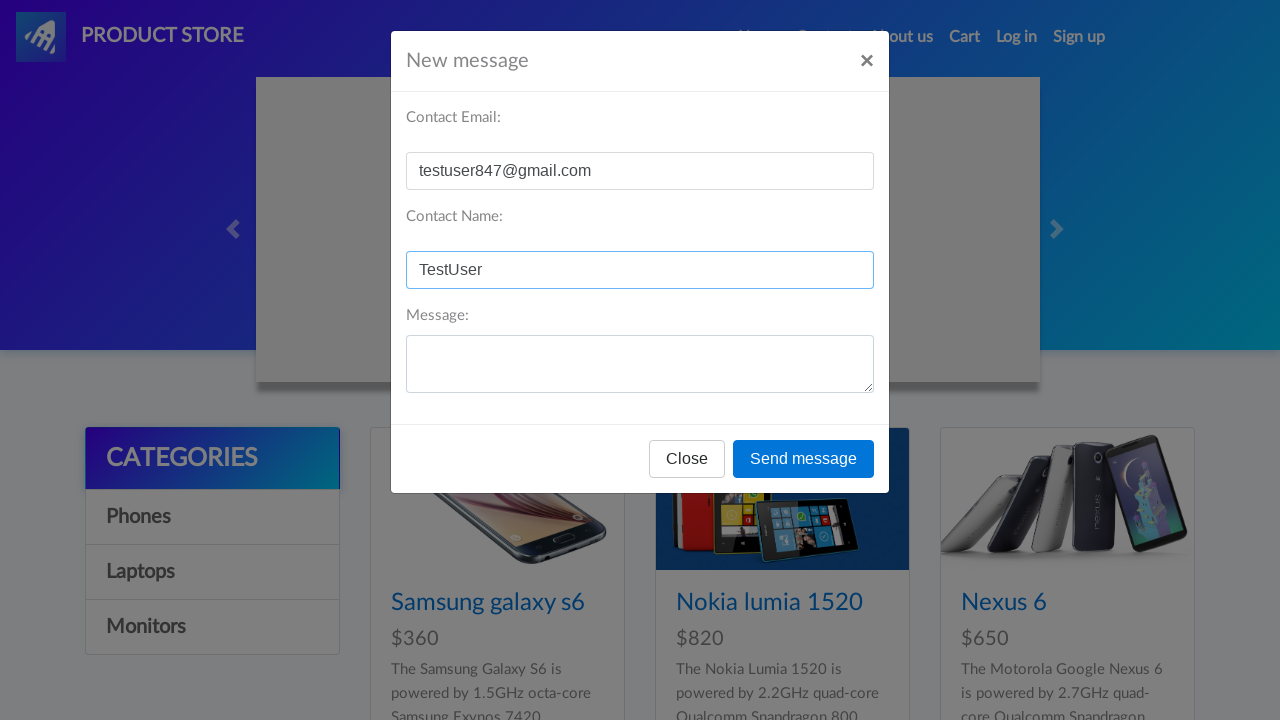

Filled Message field with 'This is a demo test message for contact form' on internal:label="Message:"i
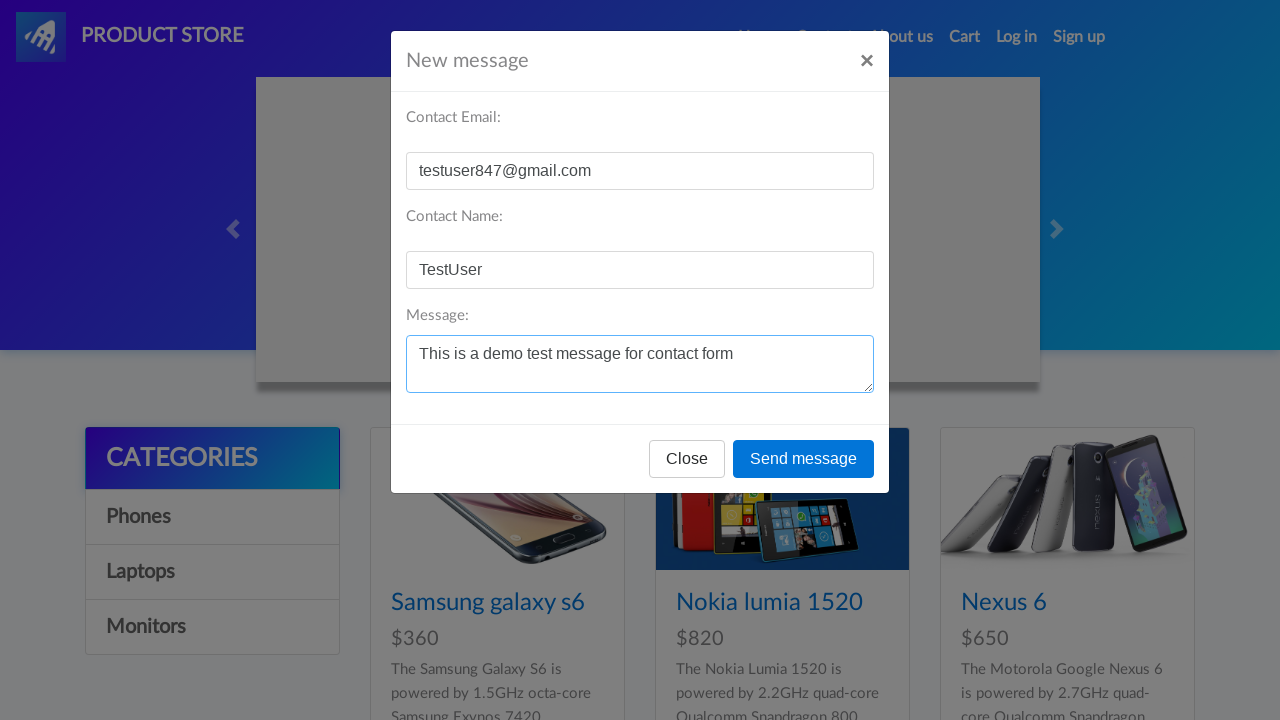

Set up dialog handler to dismiss confirmation alert
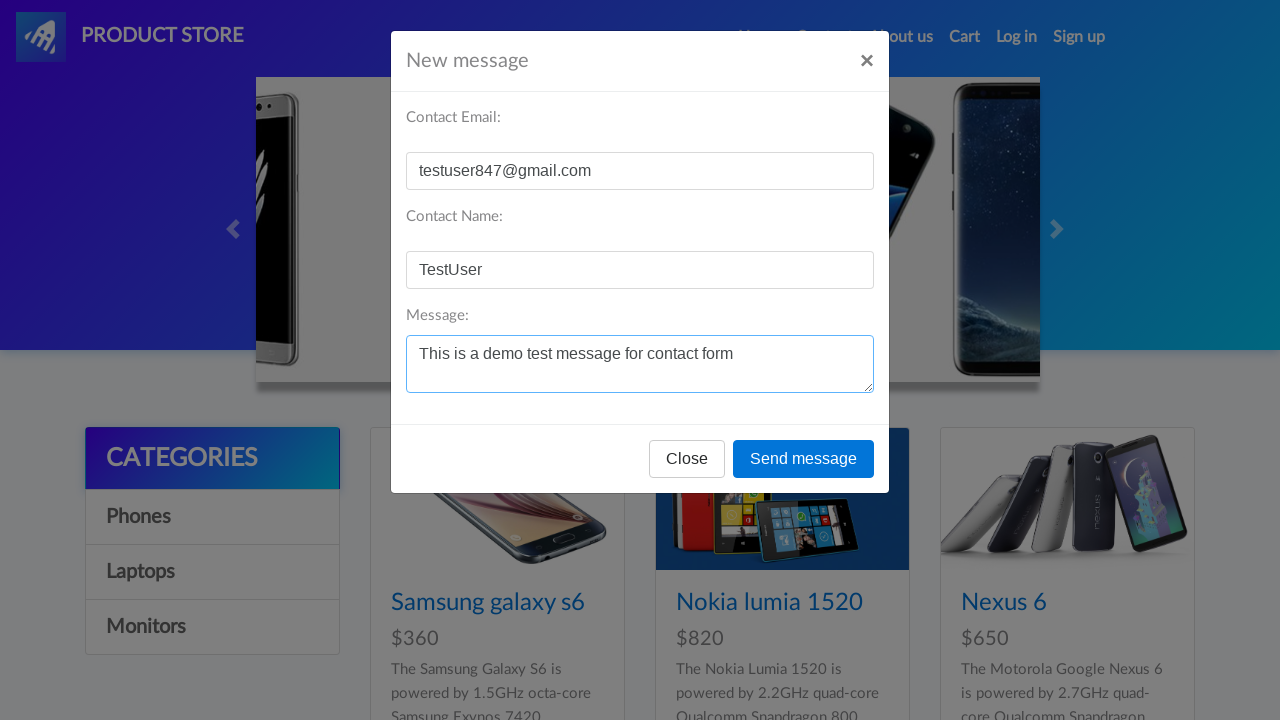

Clicked Send message button to submit contact form at (804, 459) on internal:role=button[name="Send message"i]
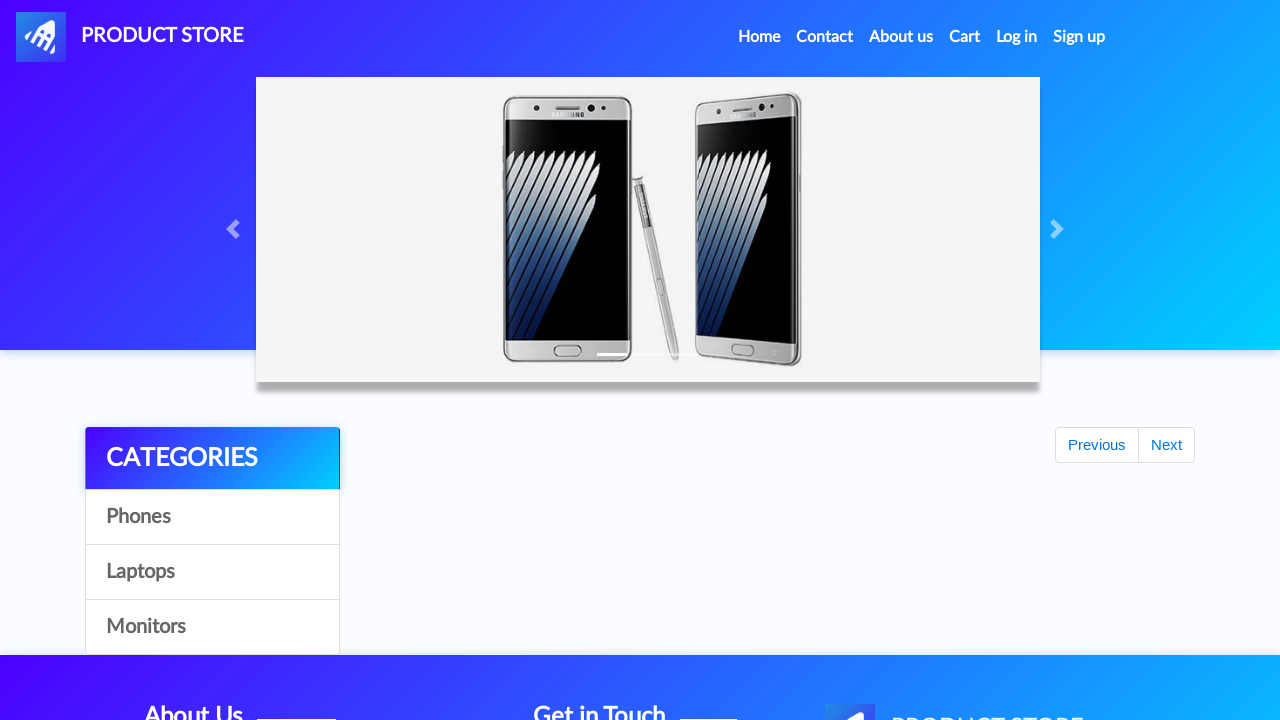

Verified page title is 'STORE'
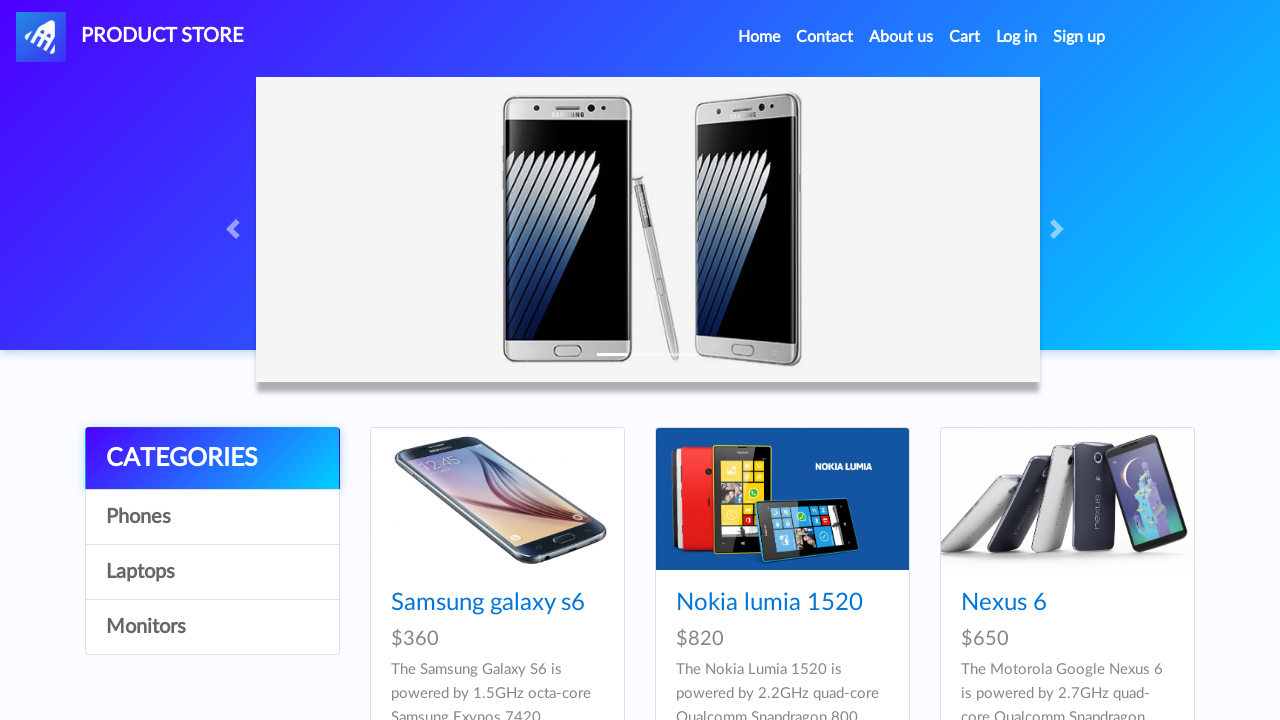

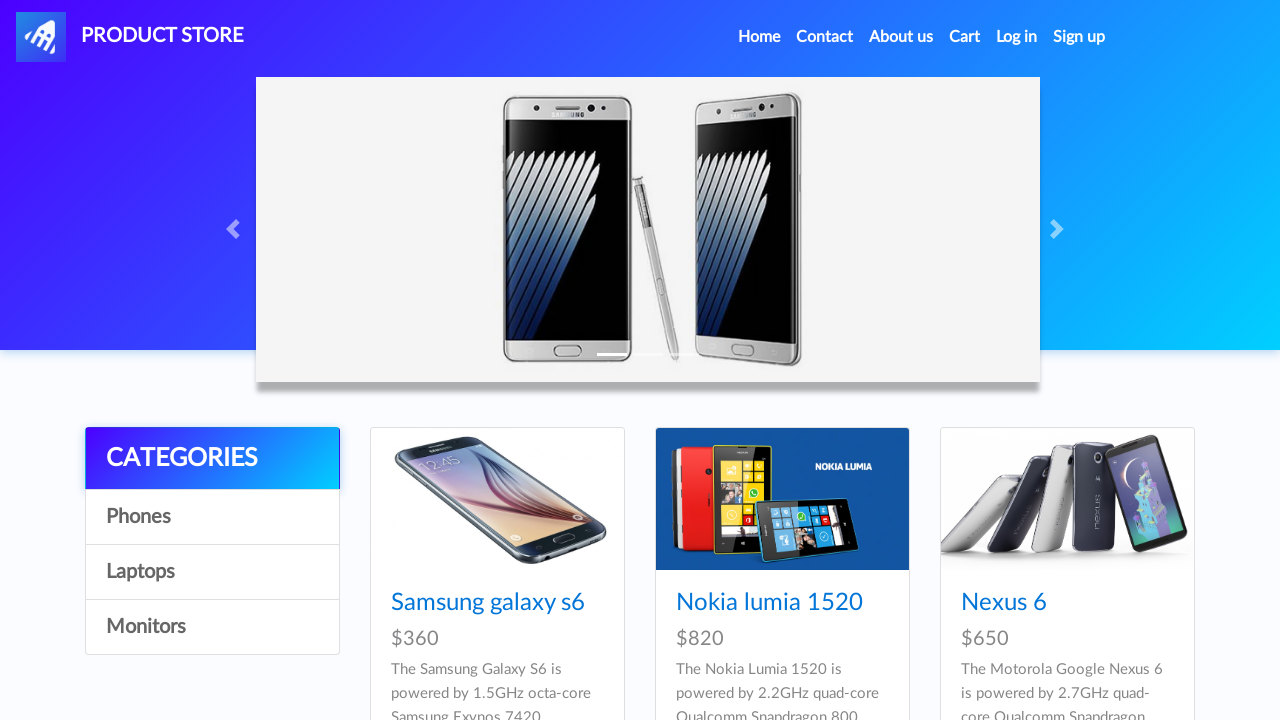